Demonstrates that clicking a button and immediately trying to find a dynamically loaded element will fail without proper synchronization

Starting URL: https://eviltester.github.io/supportclasses/#2000

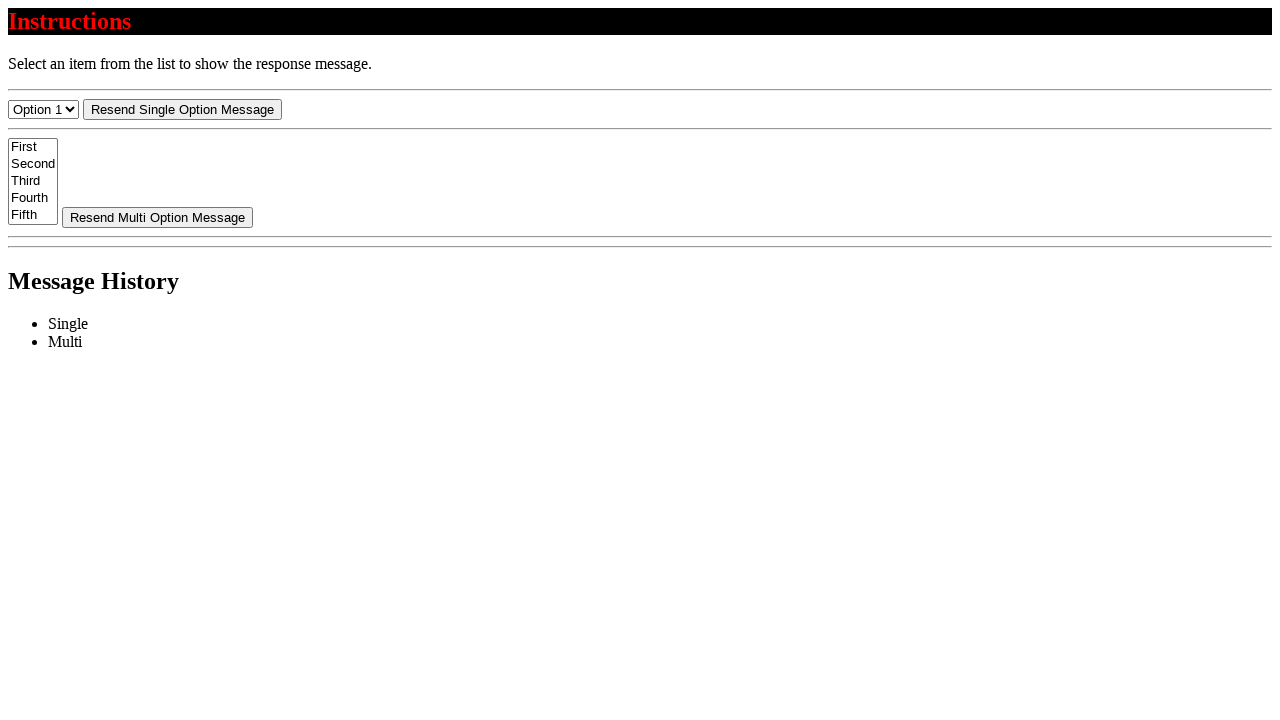

Clicked resend button at (182, 109) on #resend-select
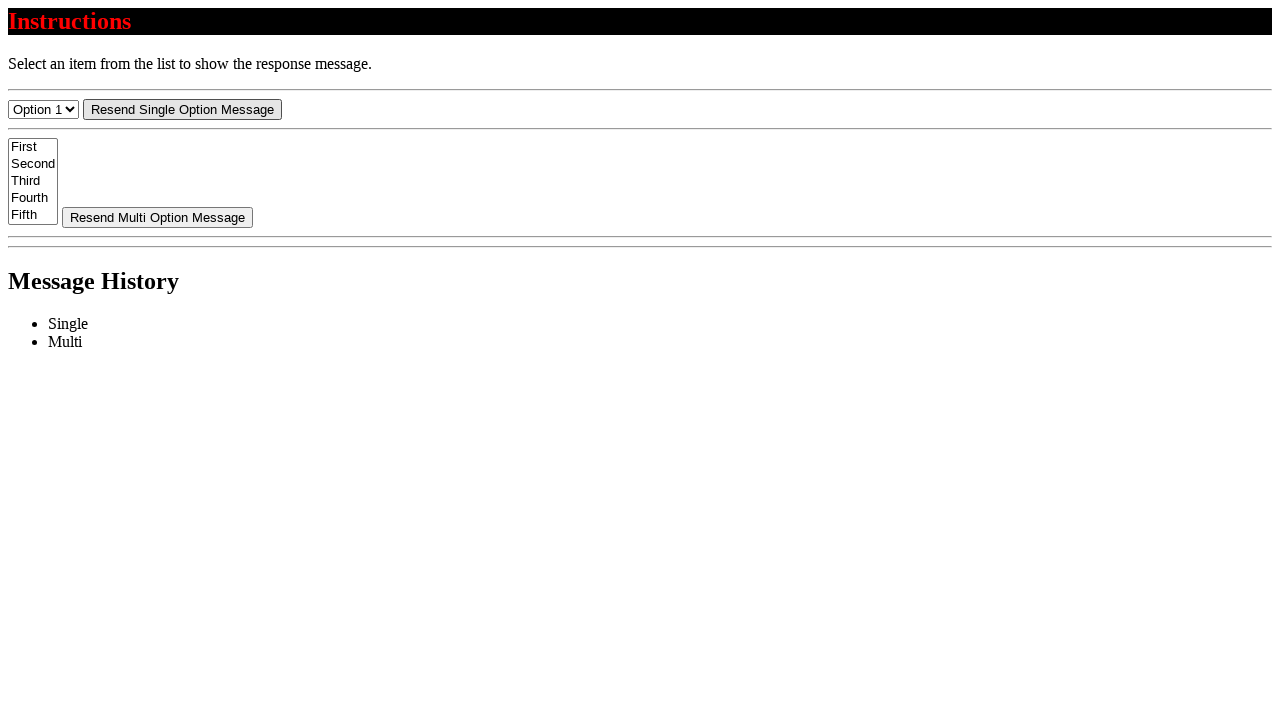

Message element did not appear within timeout (demonstrating why waits are required)
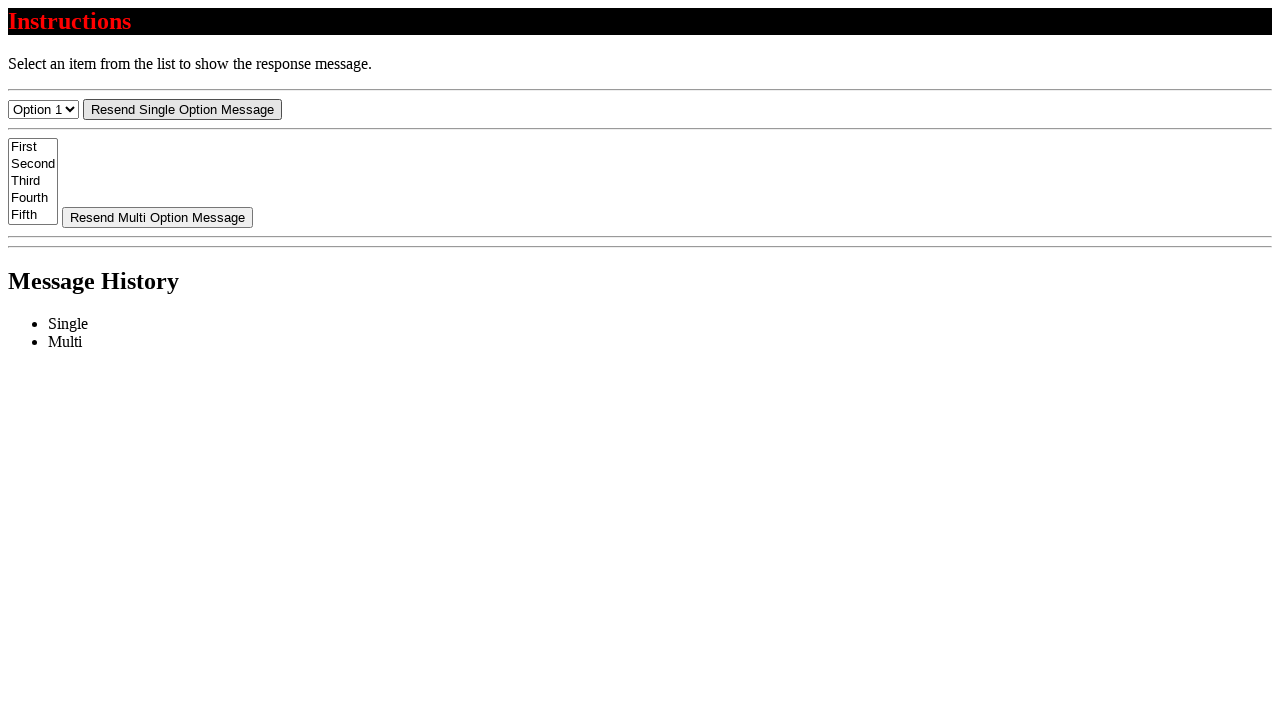

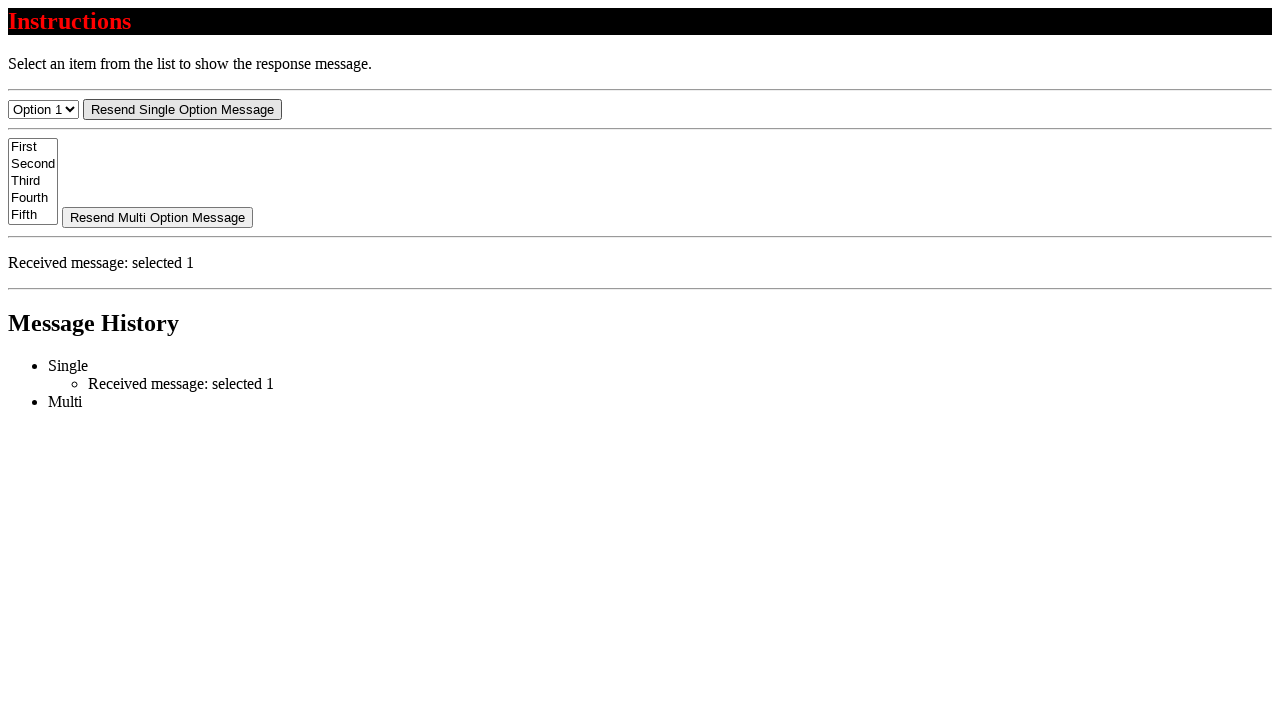